Tests form validation by filling in personal information fields (first name, surname, age, country) and submitting the form, then verifying the page URL changes after submission

Starting URL: https://testpages.eviltester.com/styled/validation/input-validation.html

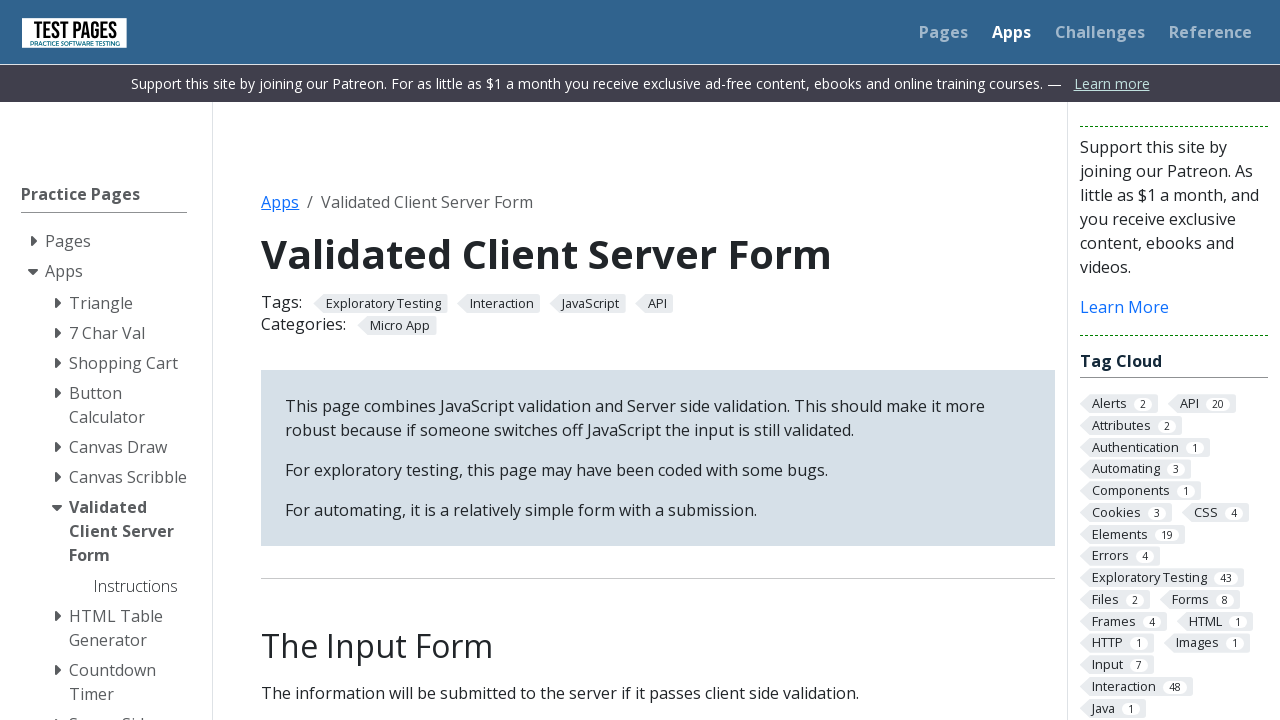

Filled first name field with 'Marcus' on #firstname
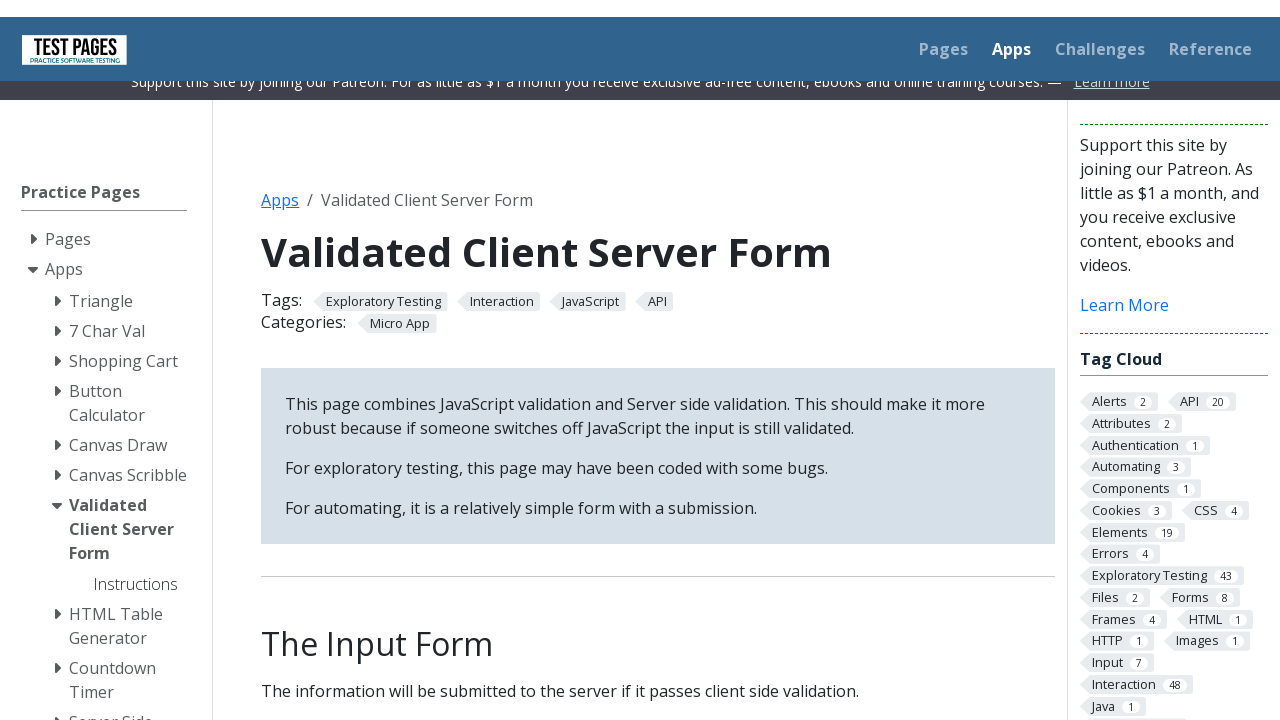

Filled surname field with 'Thompson' on #surname
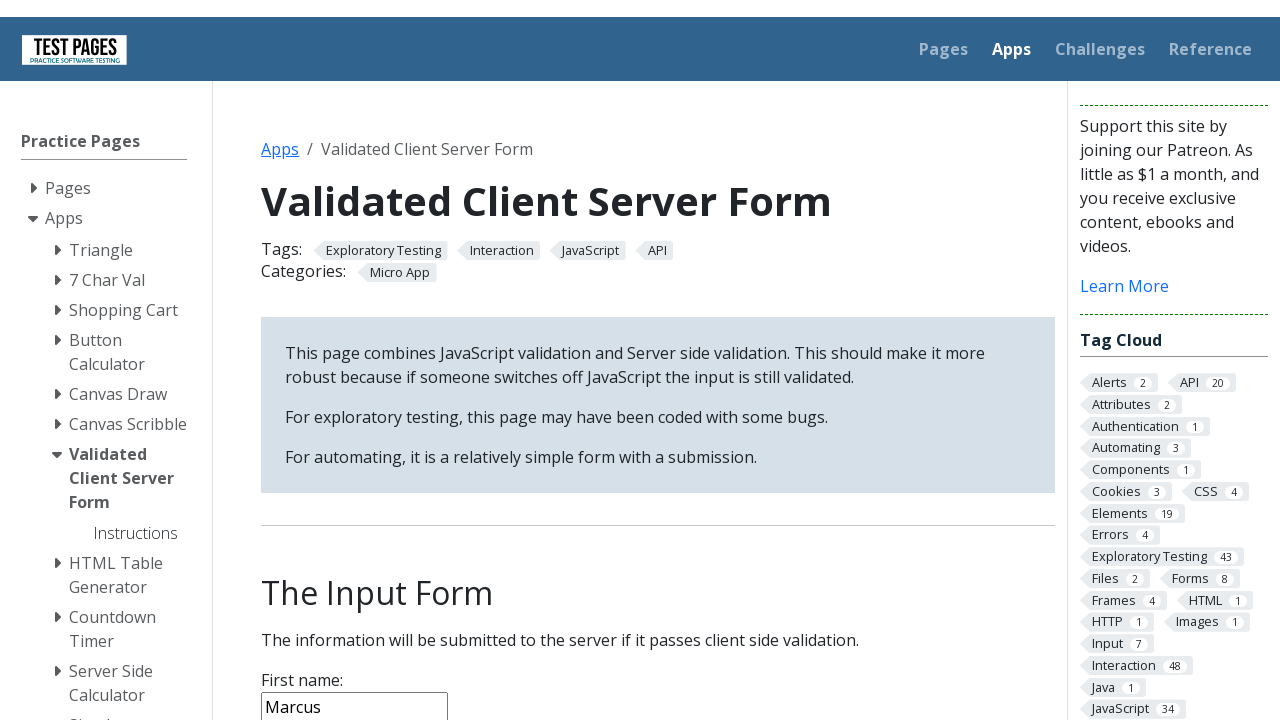

Filled age field with '28' on #age
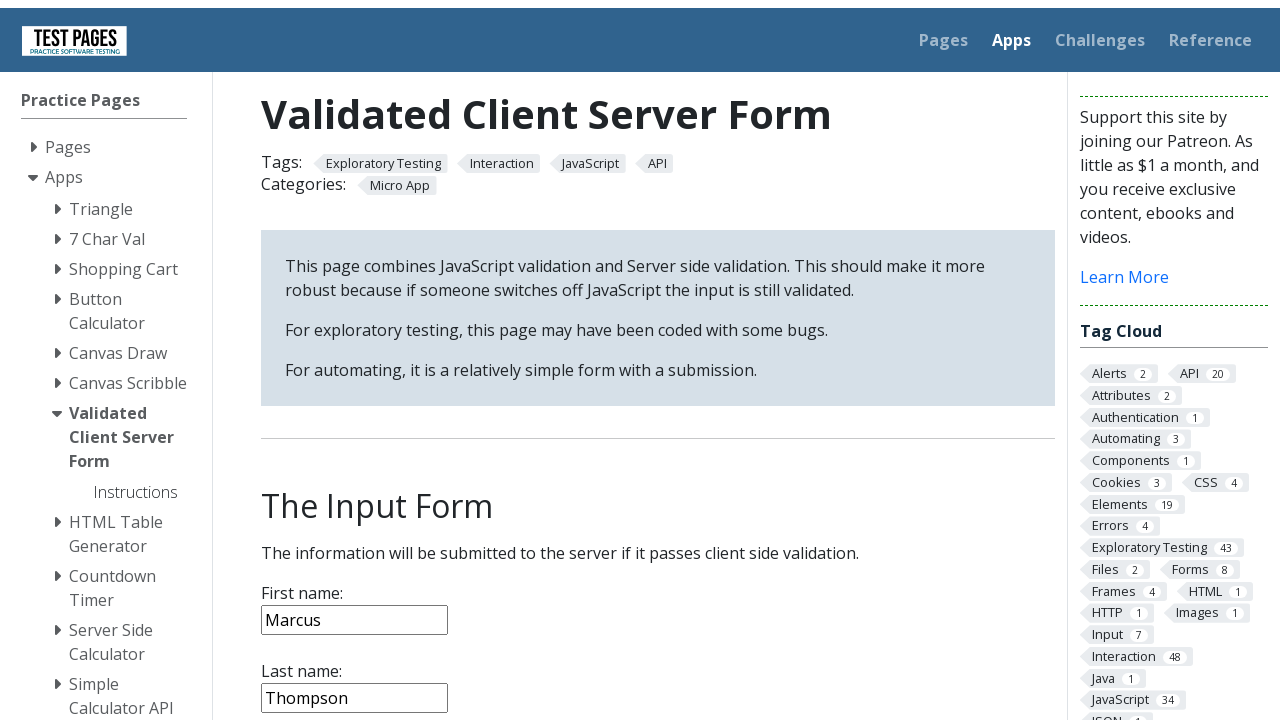

Selected 'Israel' from country dropdown on select[name='country']
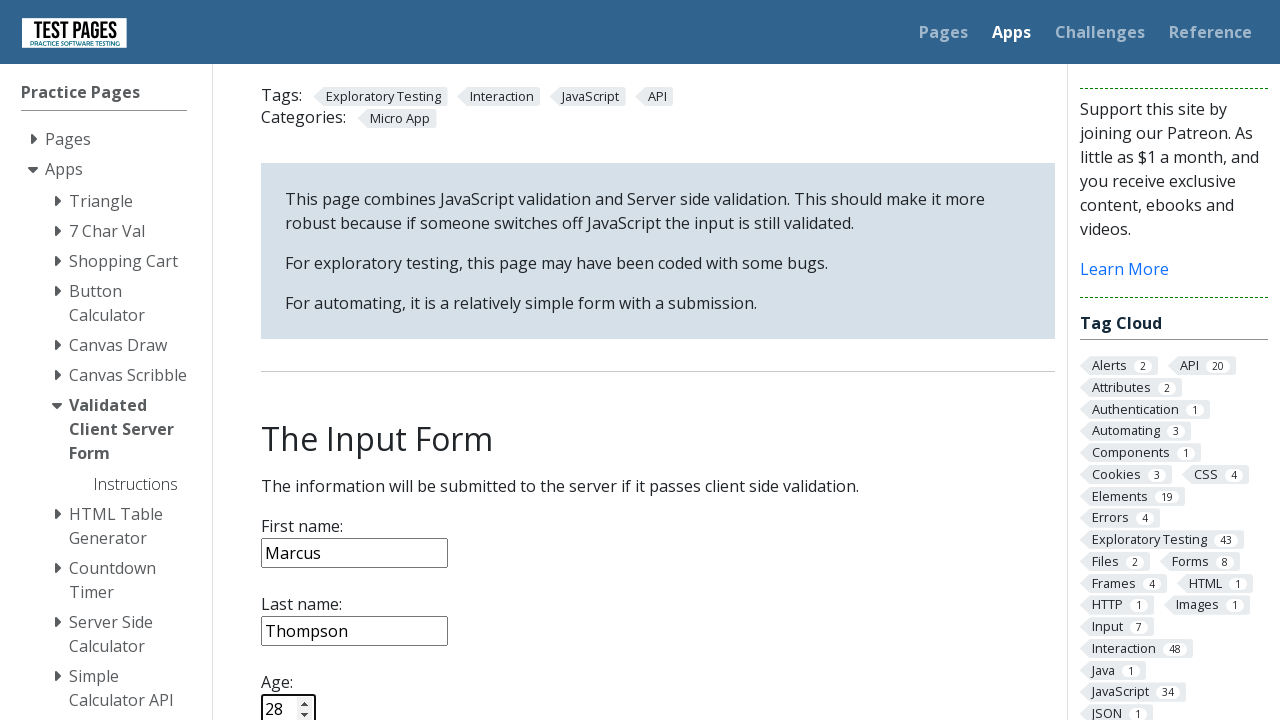

Clicked submit button to submit form at (296, 368) on input[type='submit']
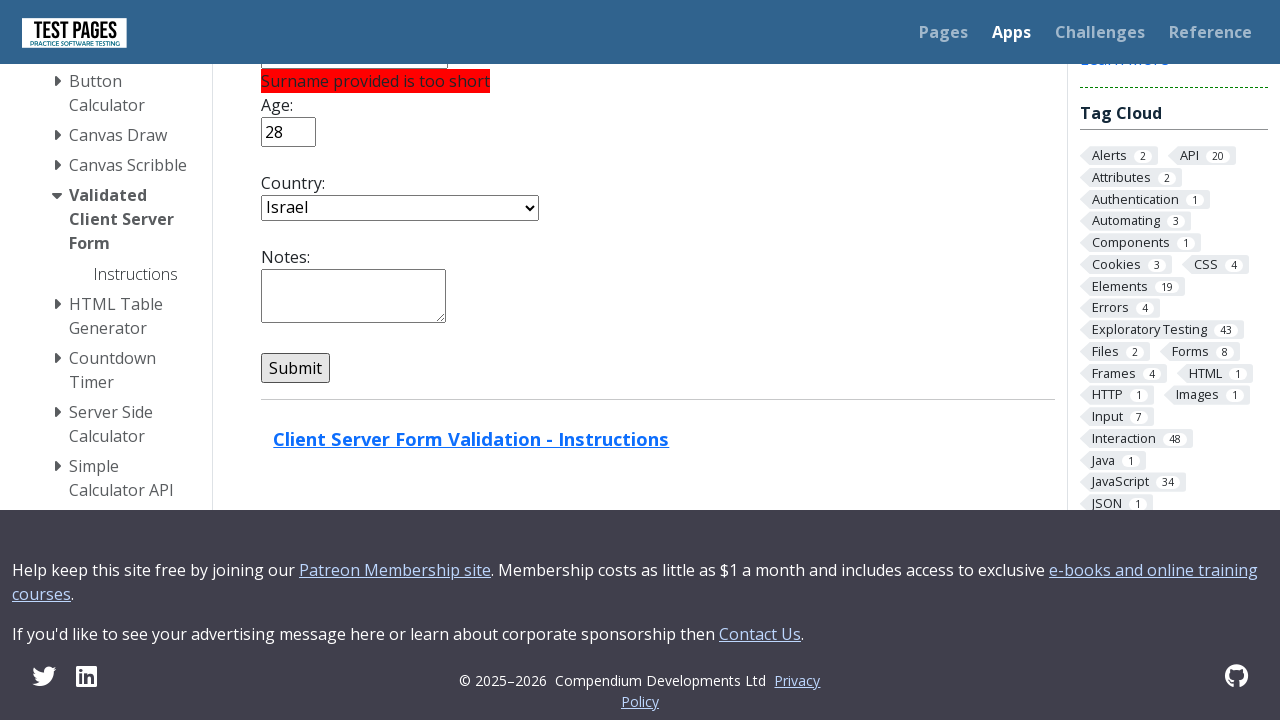

Page navigation completed after form submission
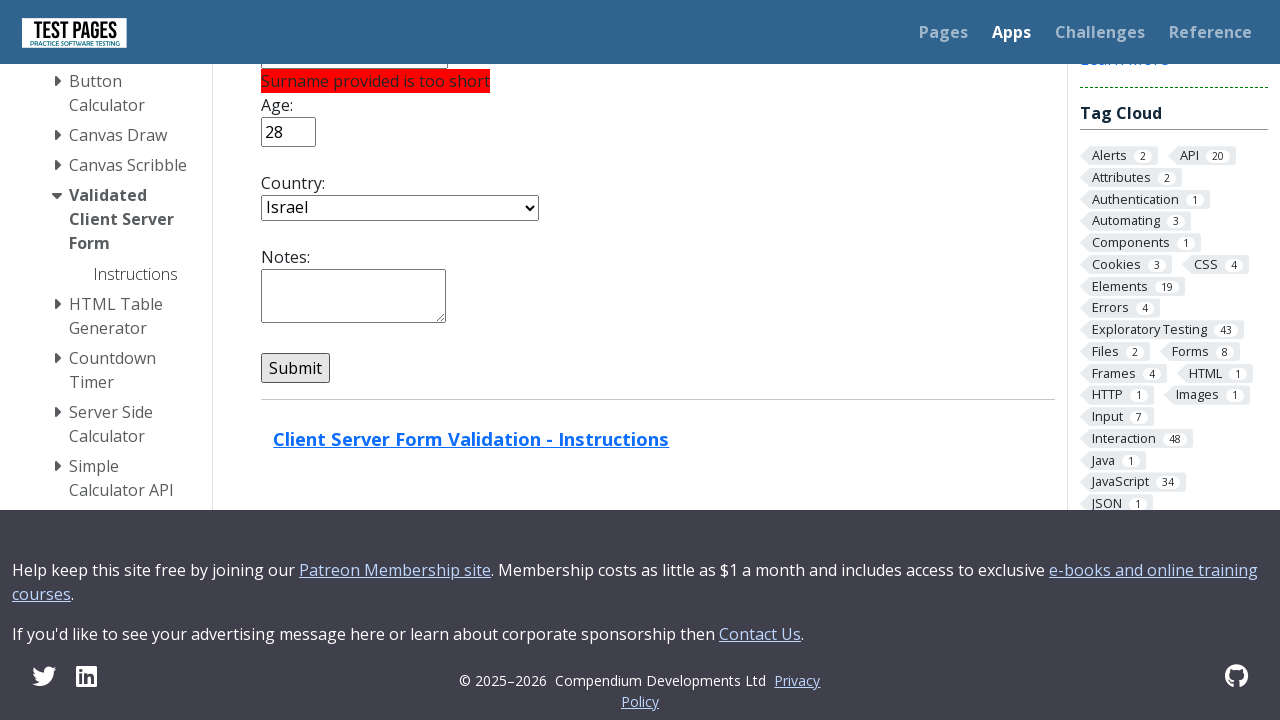

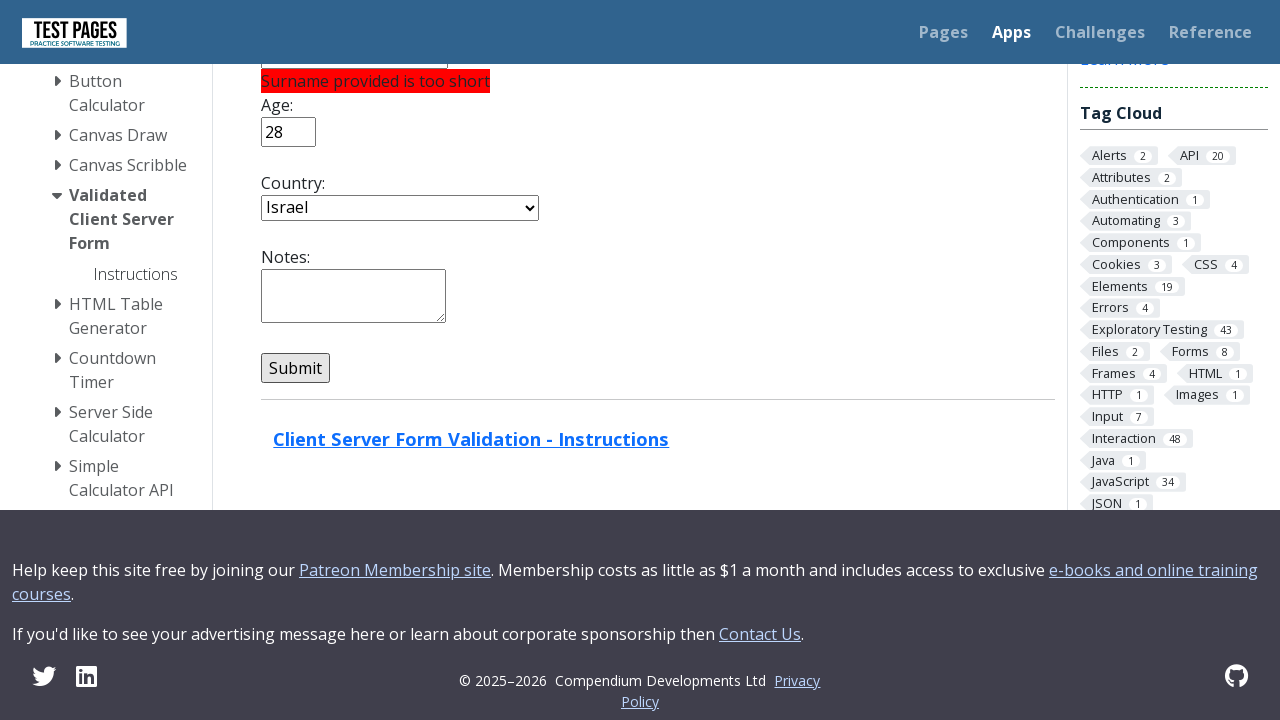